Tests a browser-agnostic approach to working with multiple windows by tracking window handles before and after clicking a link that opens a new window, then switching between them.

Starting URL: http://the-internet.herokuapp.com/windows

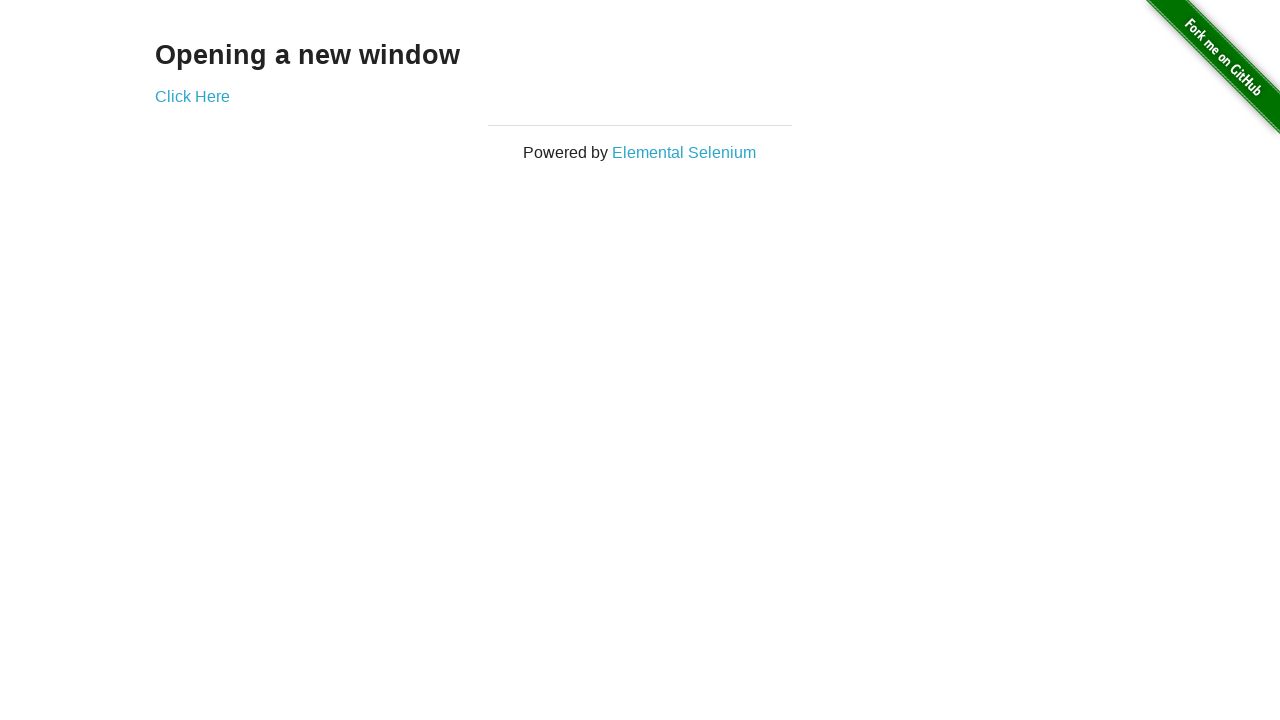

Stored reference to original page
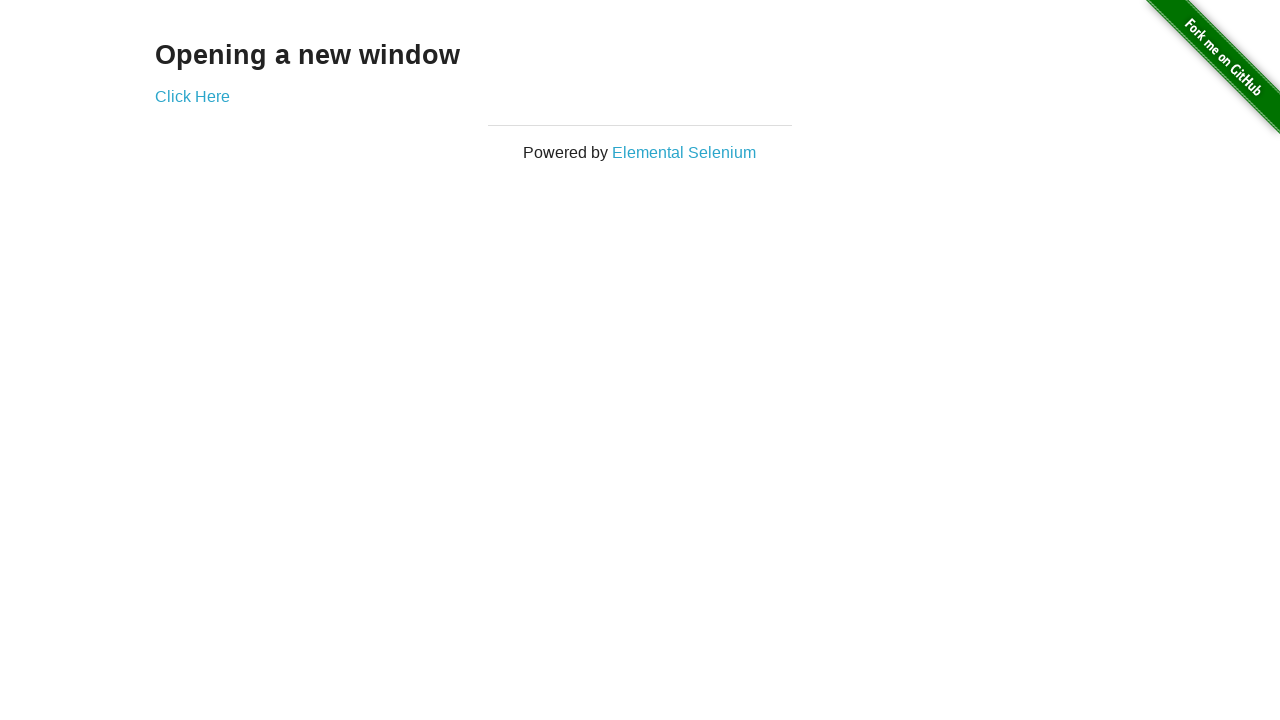

Clicked link that opens a new window at (192, 96) on .example a
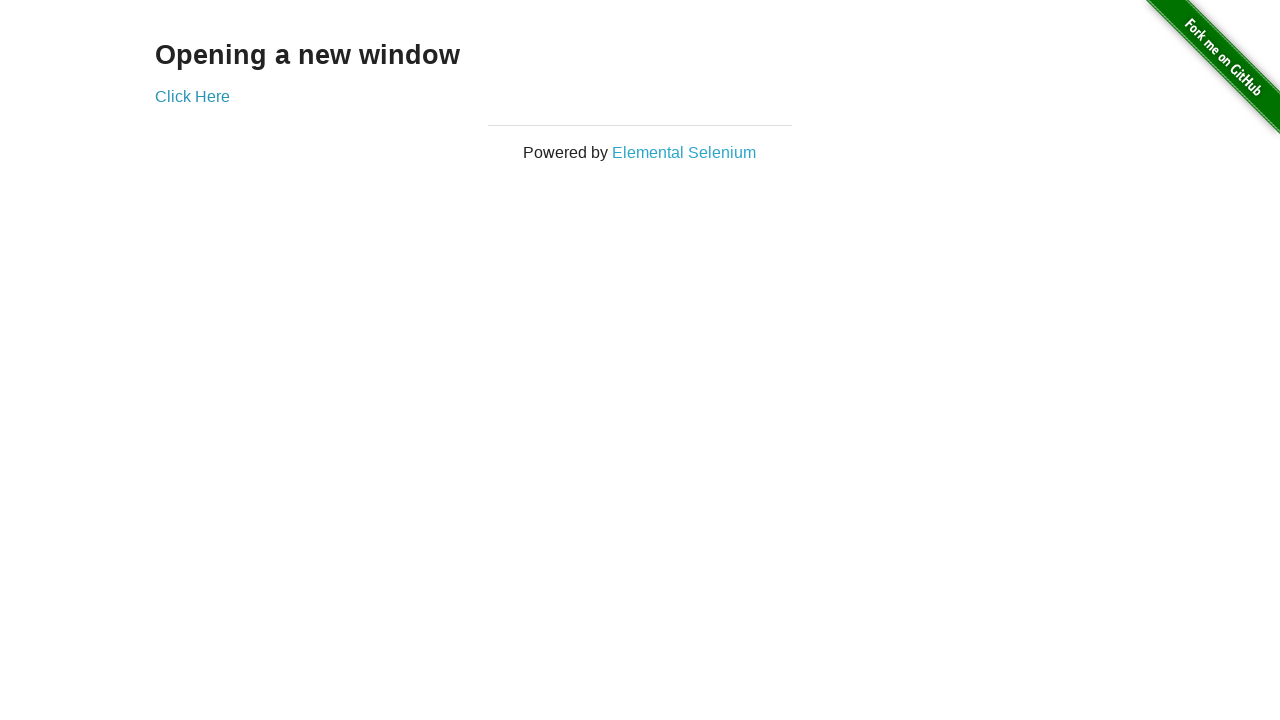

Captured new page reference
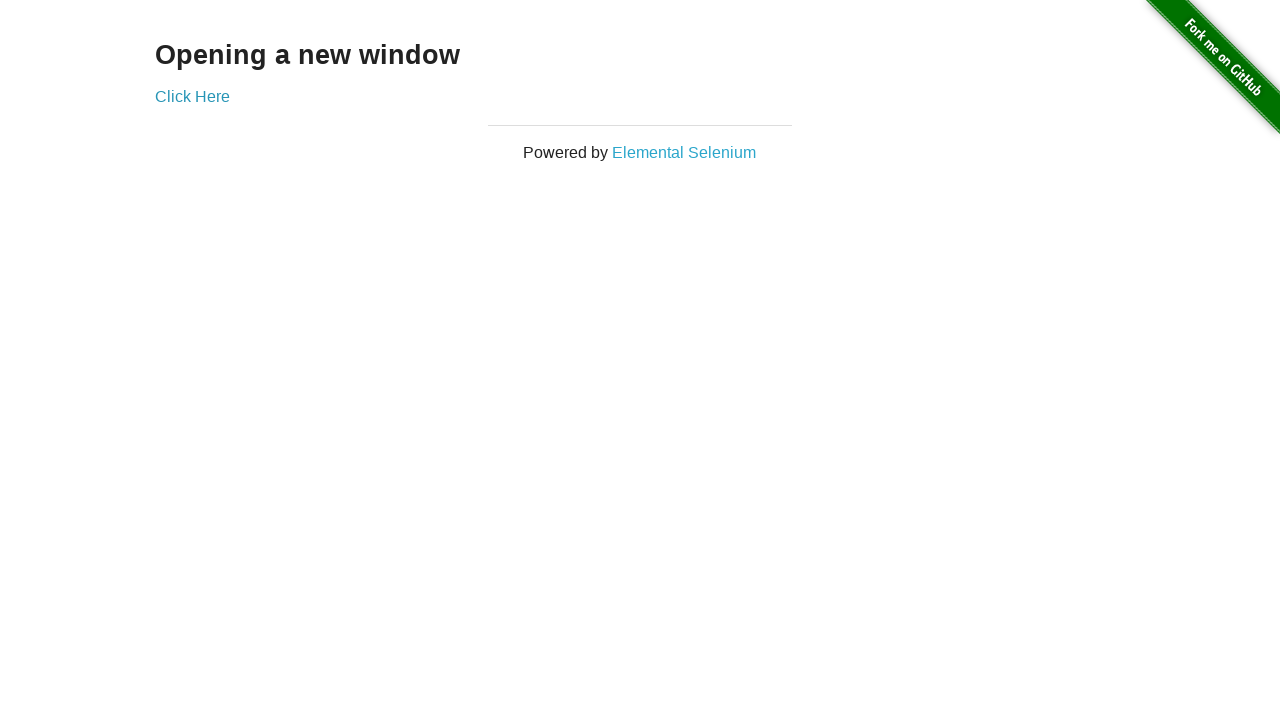

New page finished loading
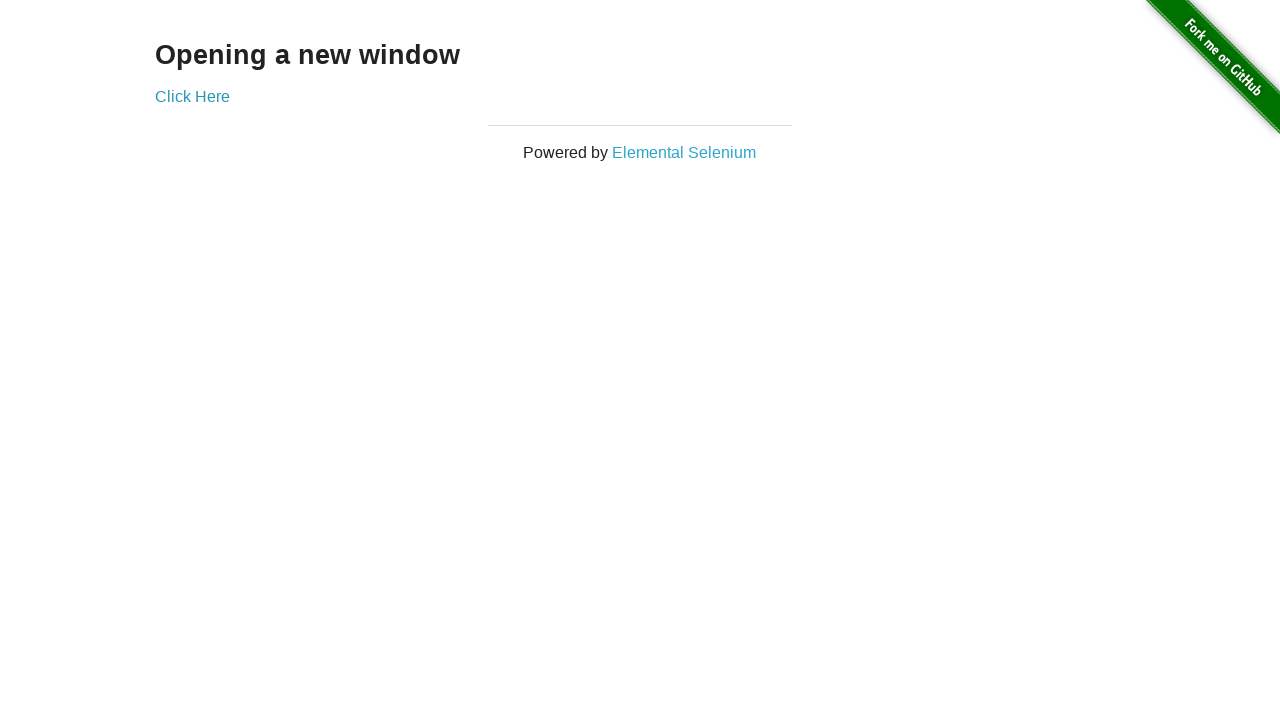

Verified original page title is not 'New Window'
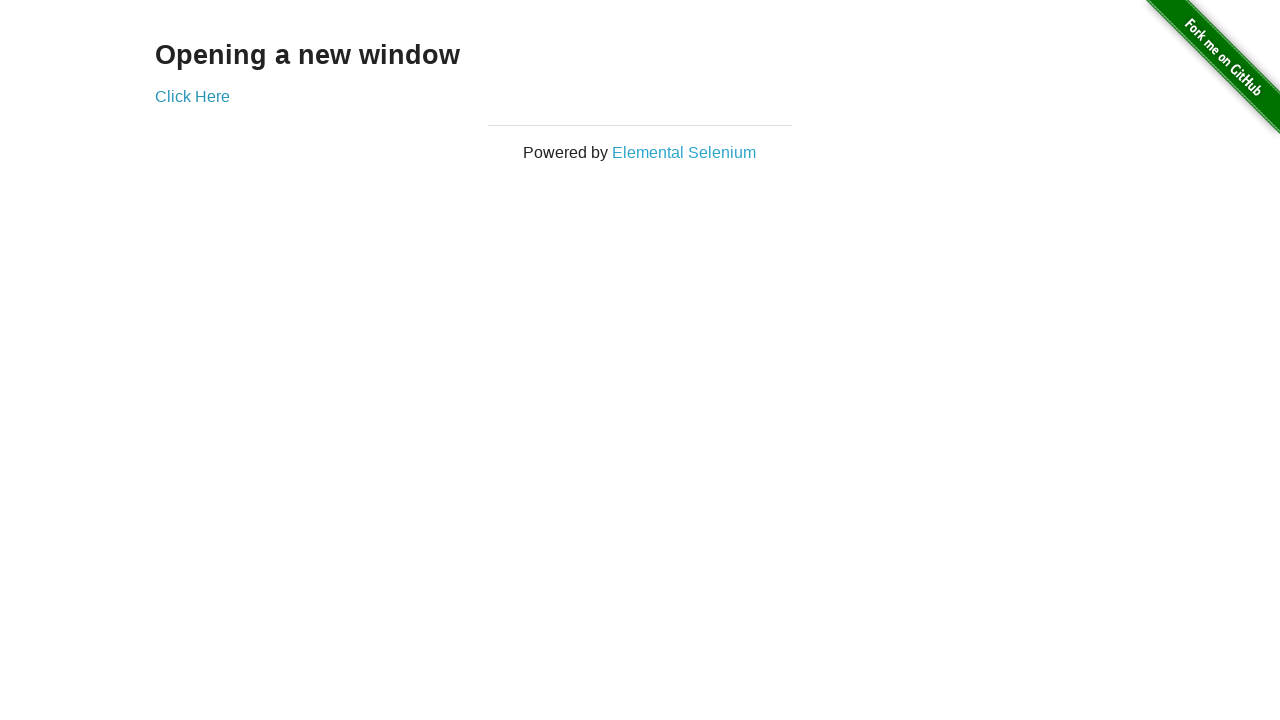

Switched focus to new window
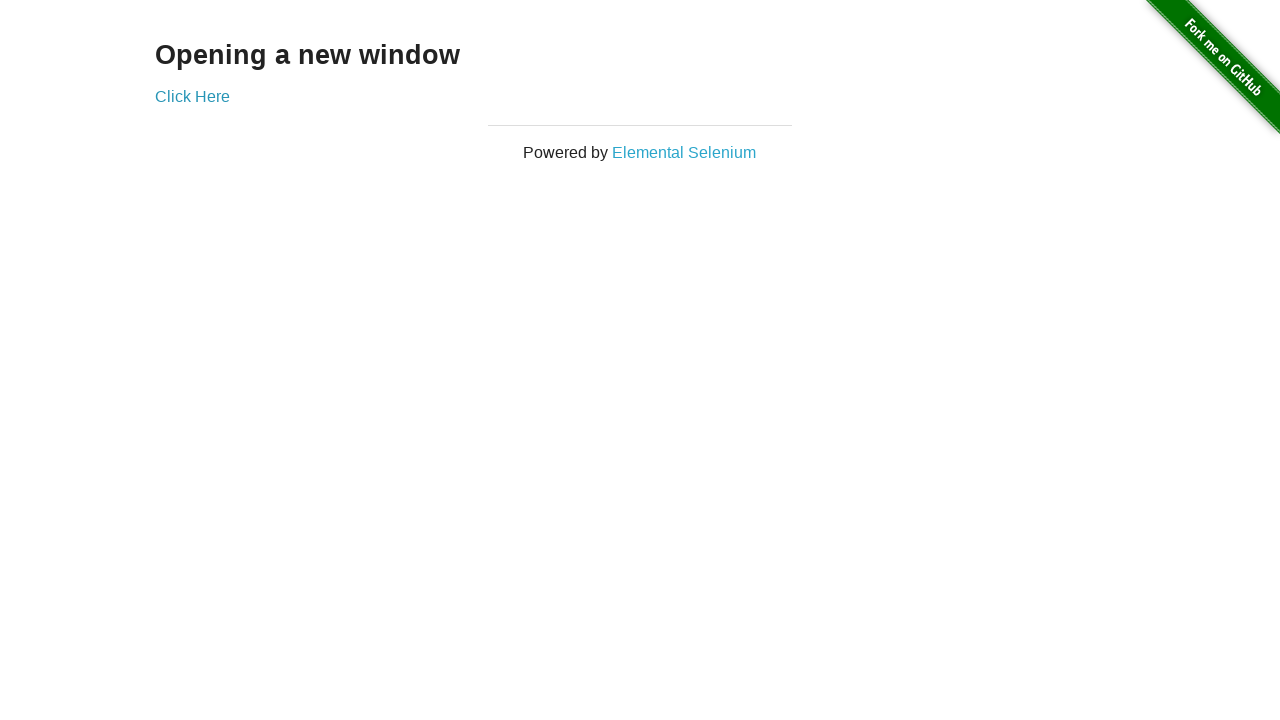

Verified new page title is 'New Window'
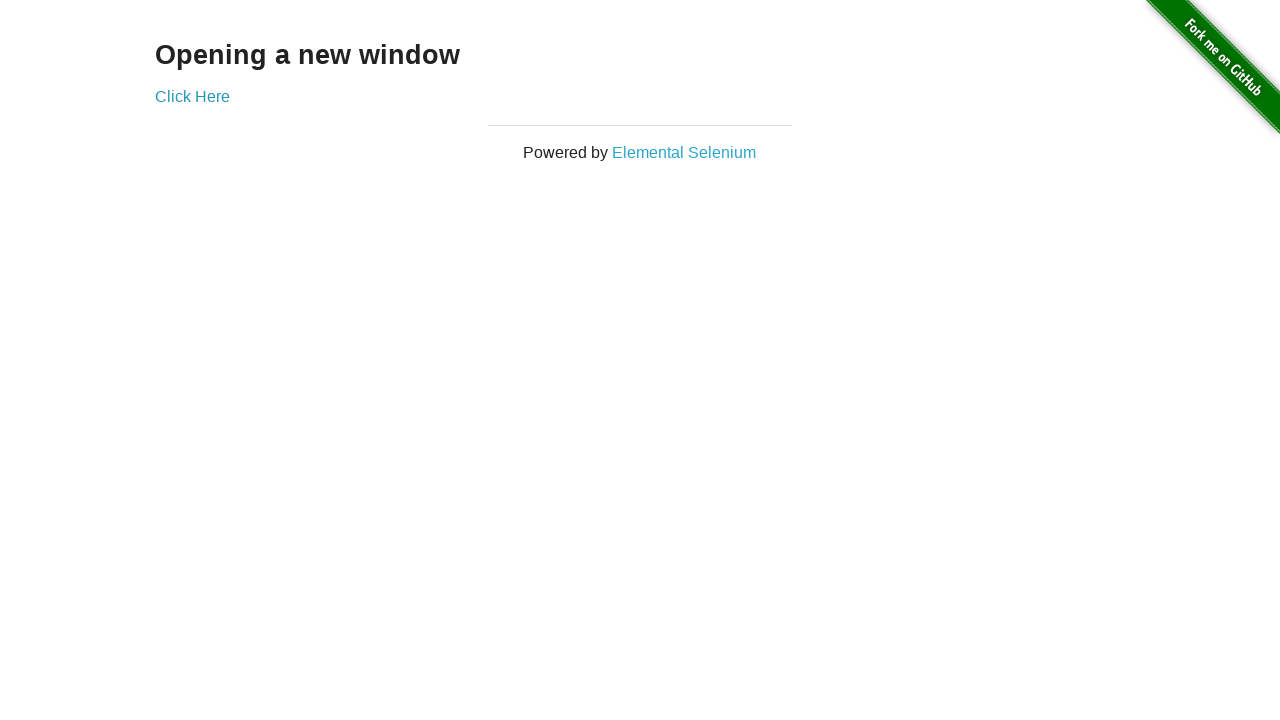

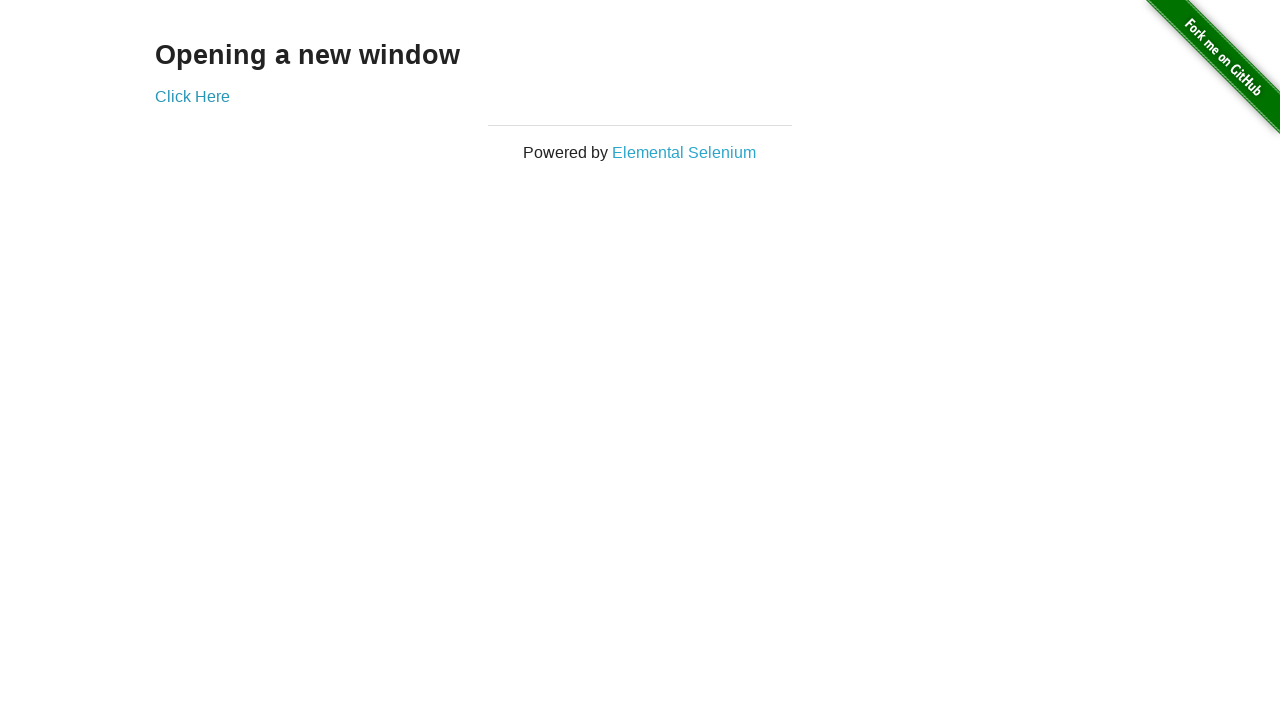